Tests the Python.org website search functionality by entering a search query "pycon" and submitting the form

Starting URL: http://www.python.org

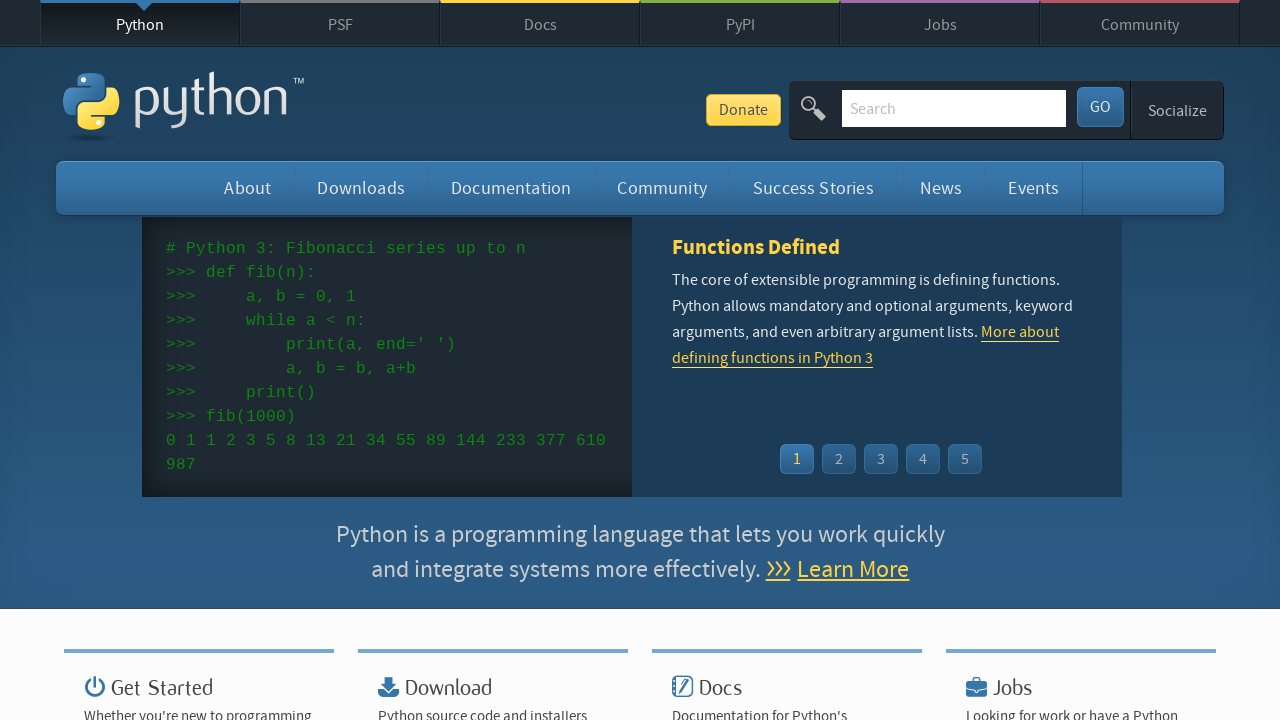

Filled search box with 'pycon' query on input[name='q']
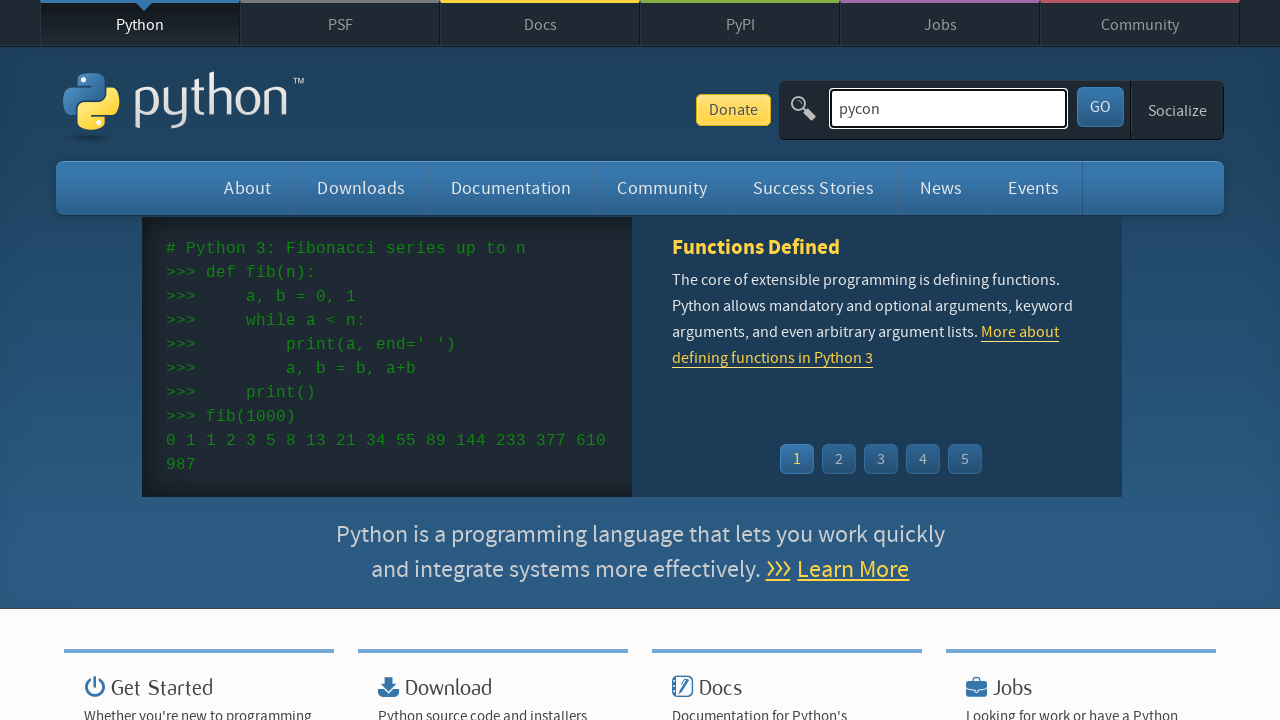

Pressed Enter to submit the search form on input[name='q']
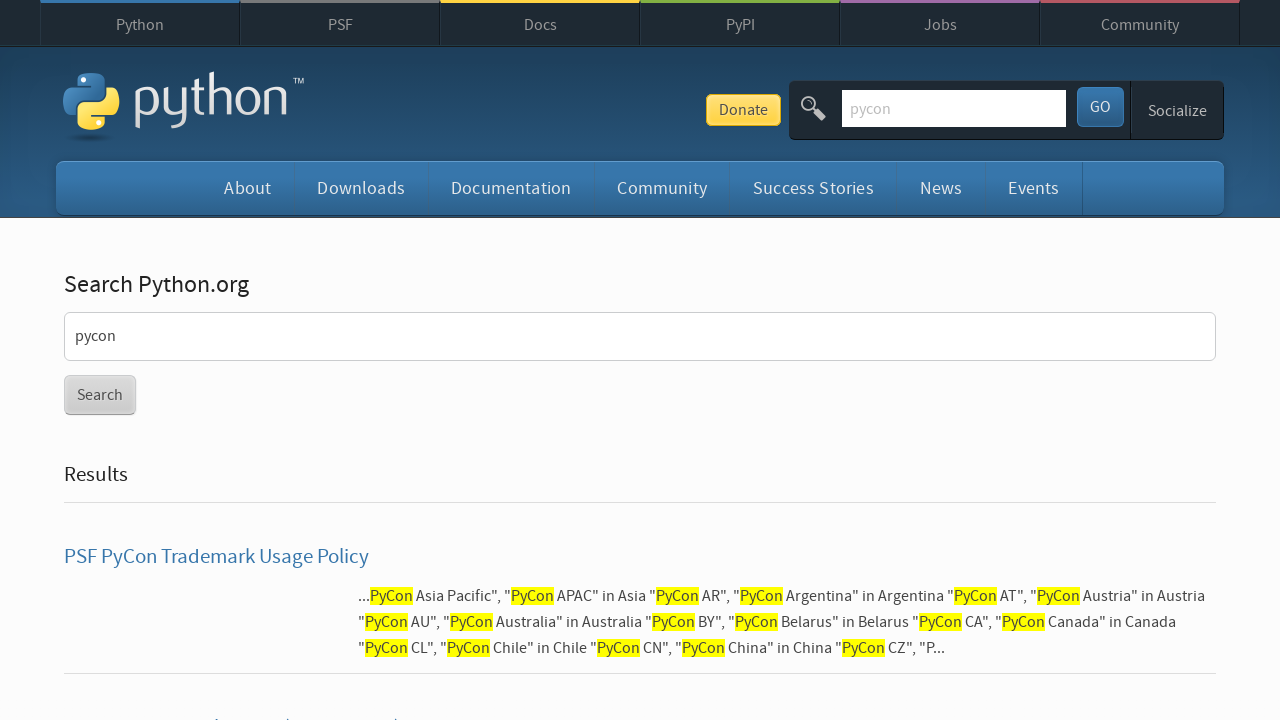

Search results page loaded and network idle
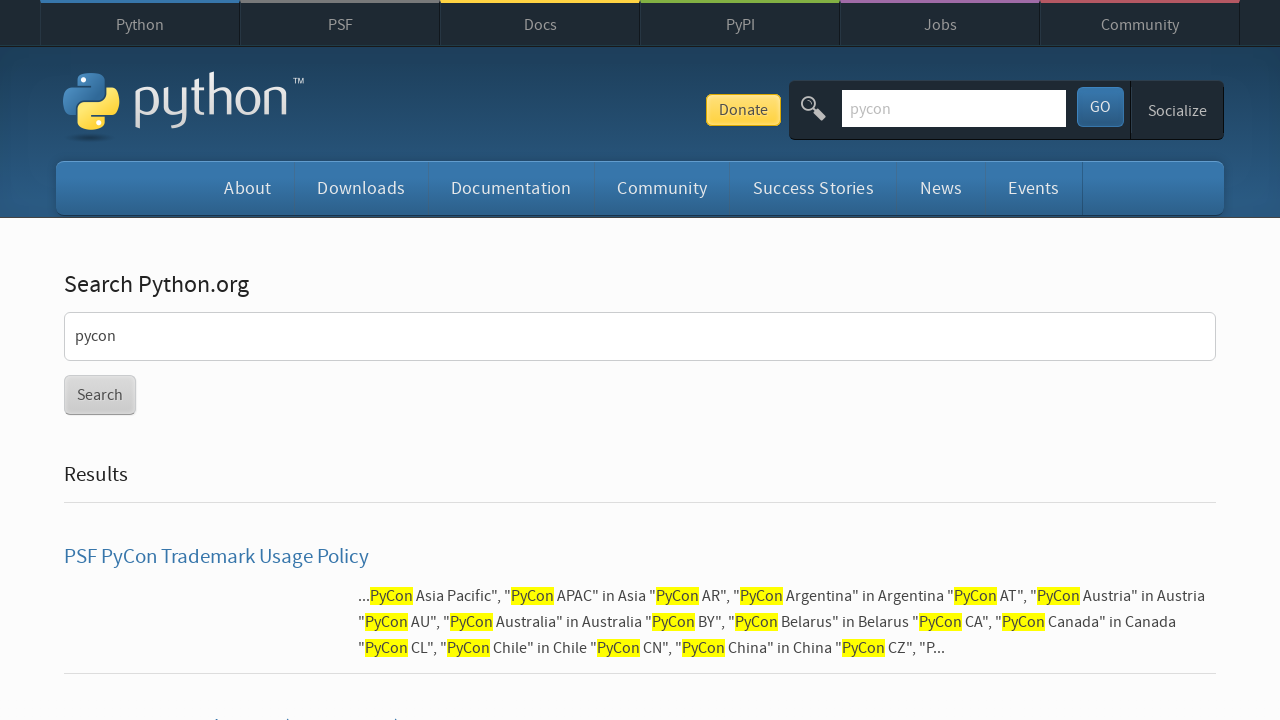

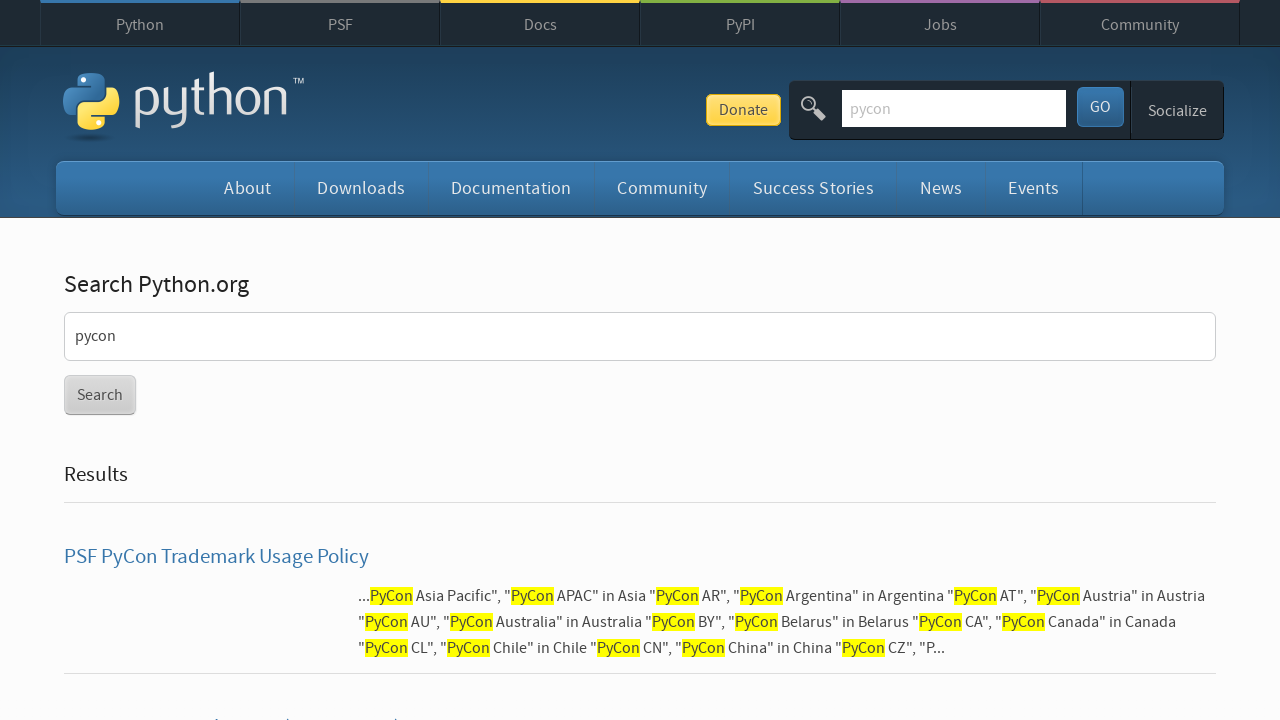